Tests double-click functionality by double-clicking a button and verifying the resulting message is displayed

Starting URL: https://automationfc.github.io/basic-form/index.html

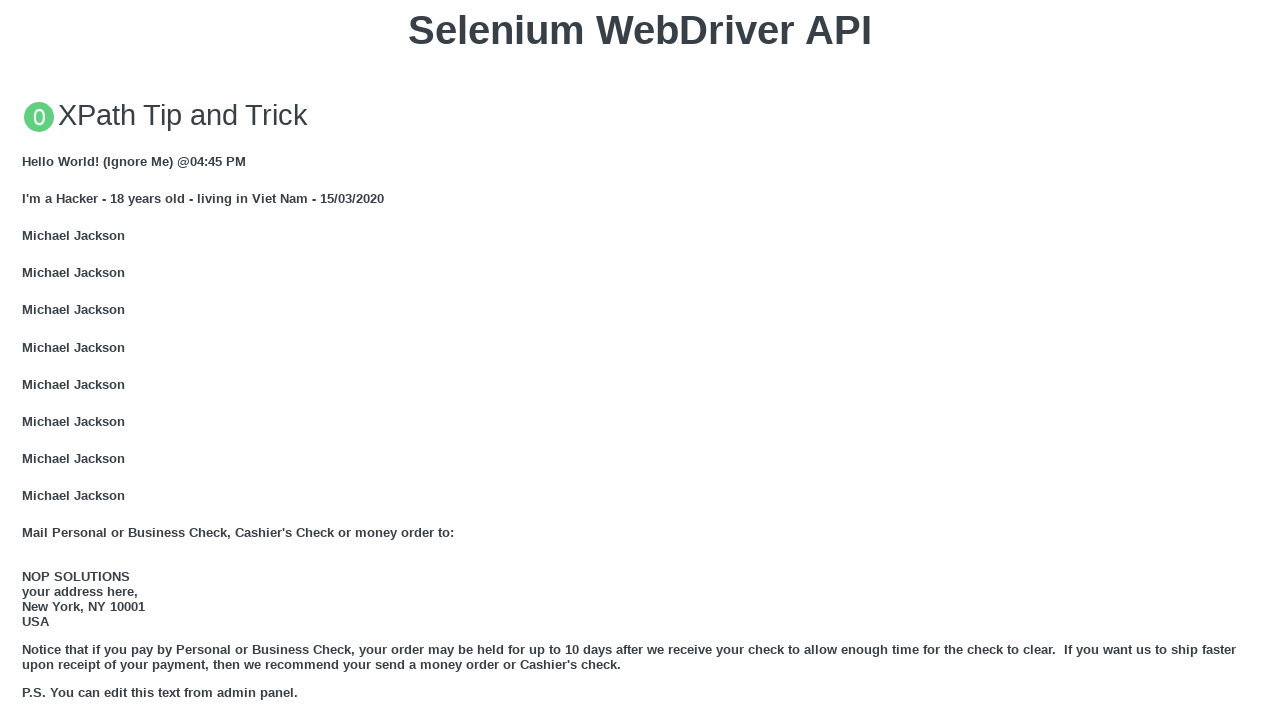

Located double-click button element
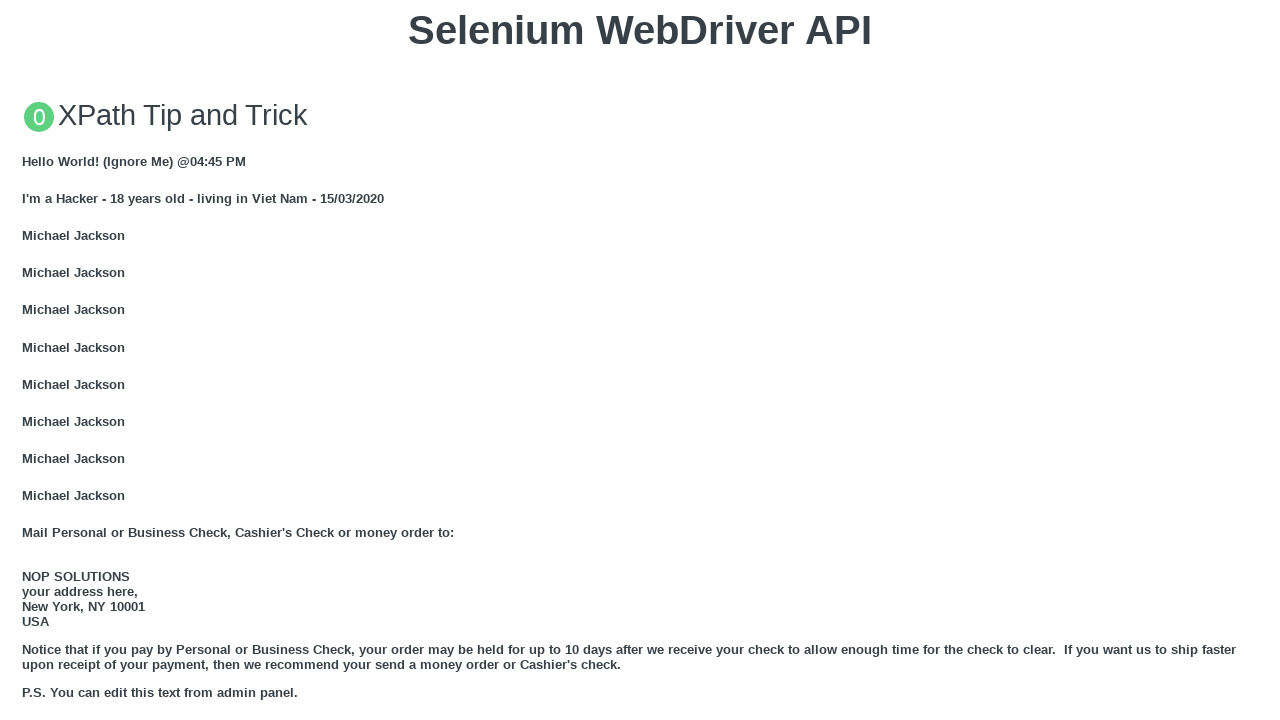

Double-click button is visible and ready
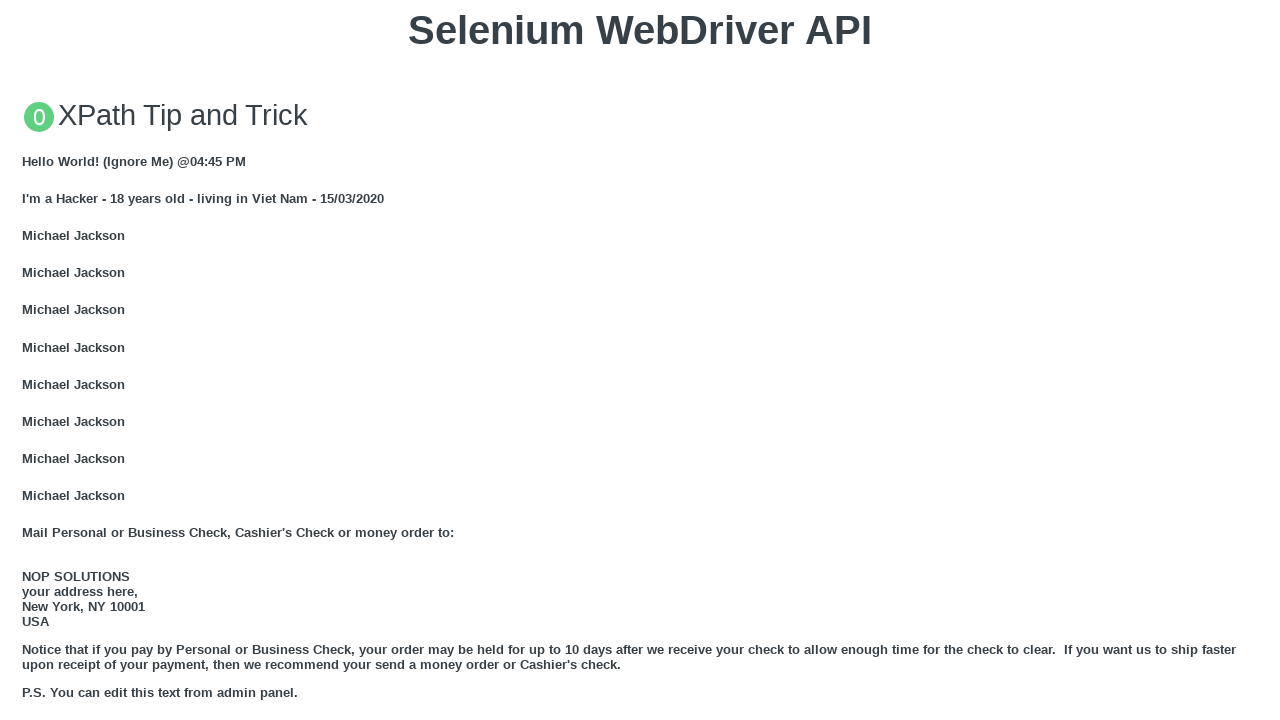

Double-clicked the button at (640, 361) on xpath=//button[text()='Double click me']
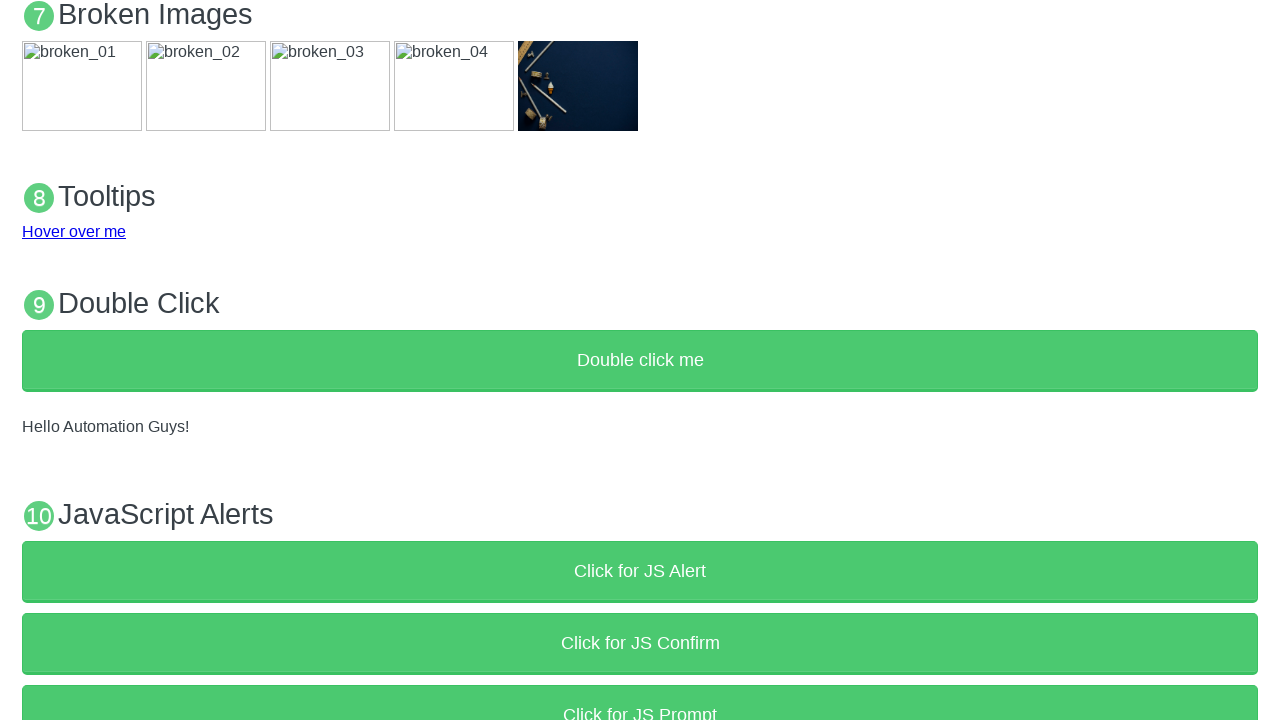

Verified success message 'Hello Automation Guys!' is displayed
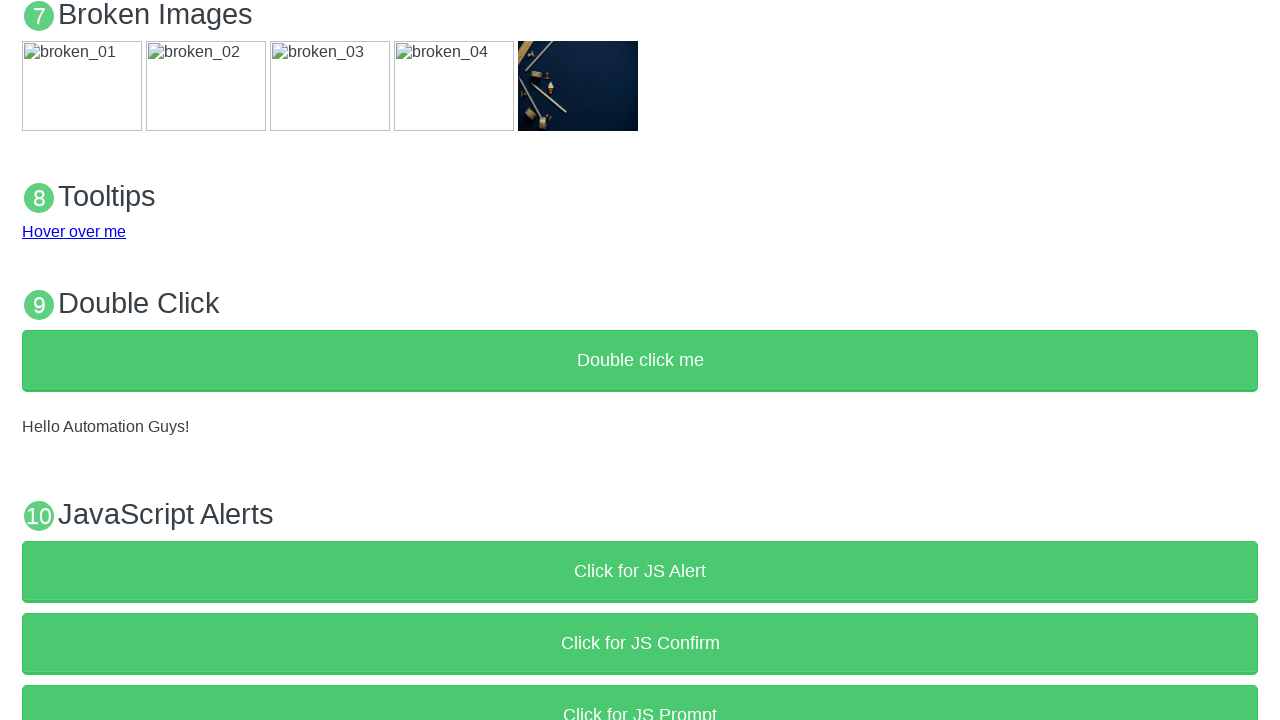

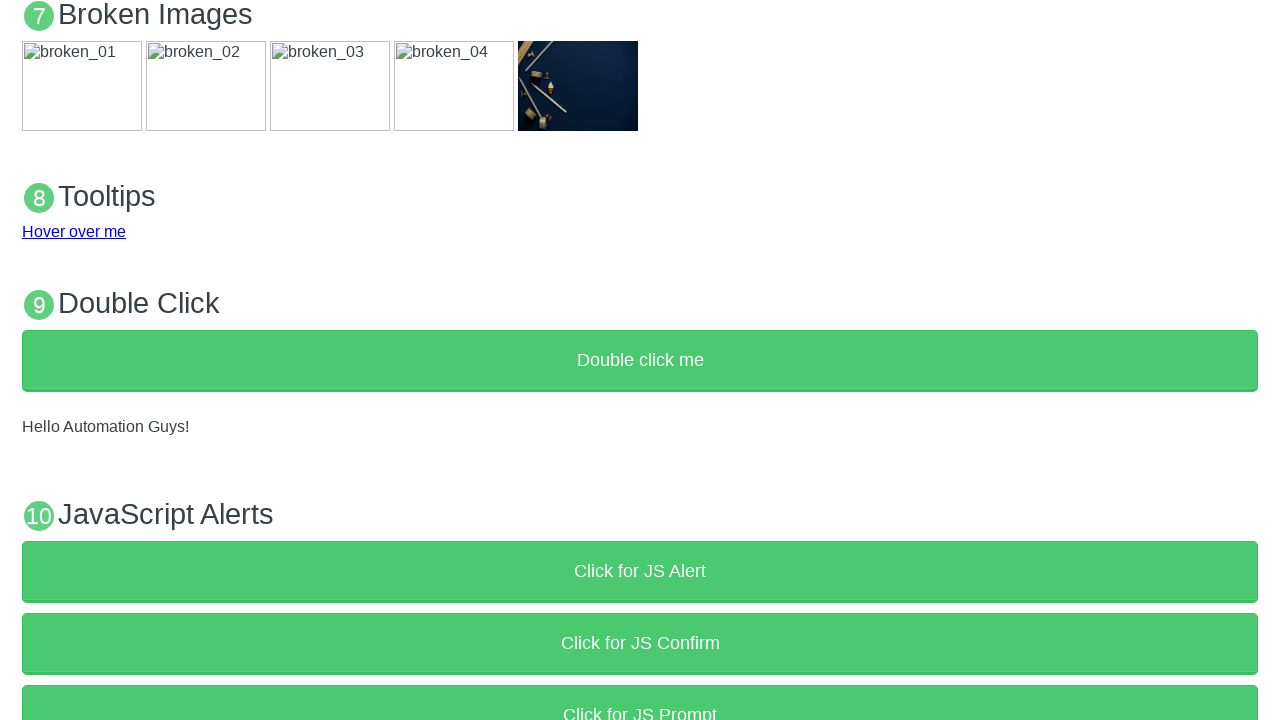